Tests frame handling by switching to a frame, selecting from a dropdown, then switching back to the main page and filling a text field

Starting URL: https://www.hyrtutorials.com/p/frames-practice.html

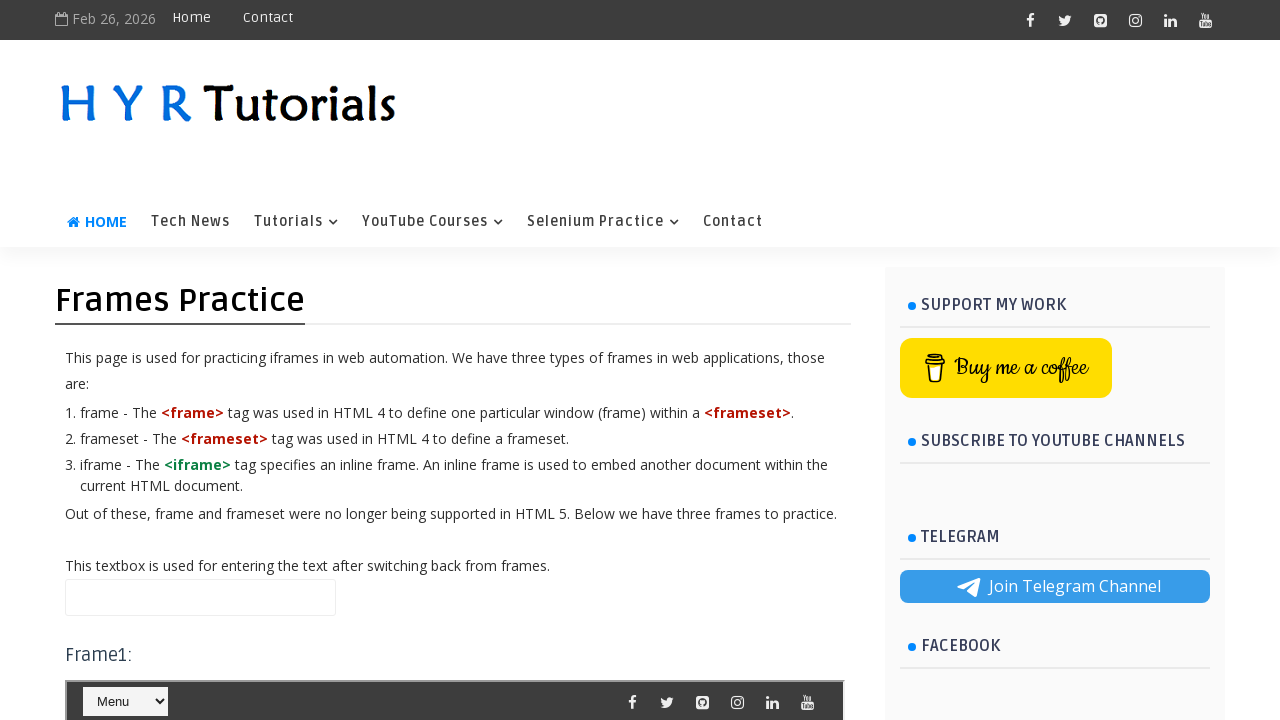

Navigated to frames practice page
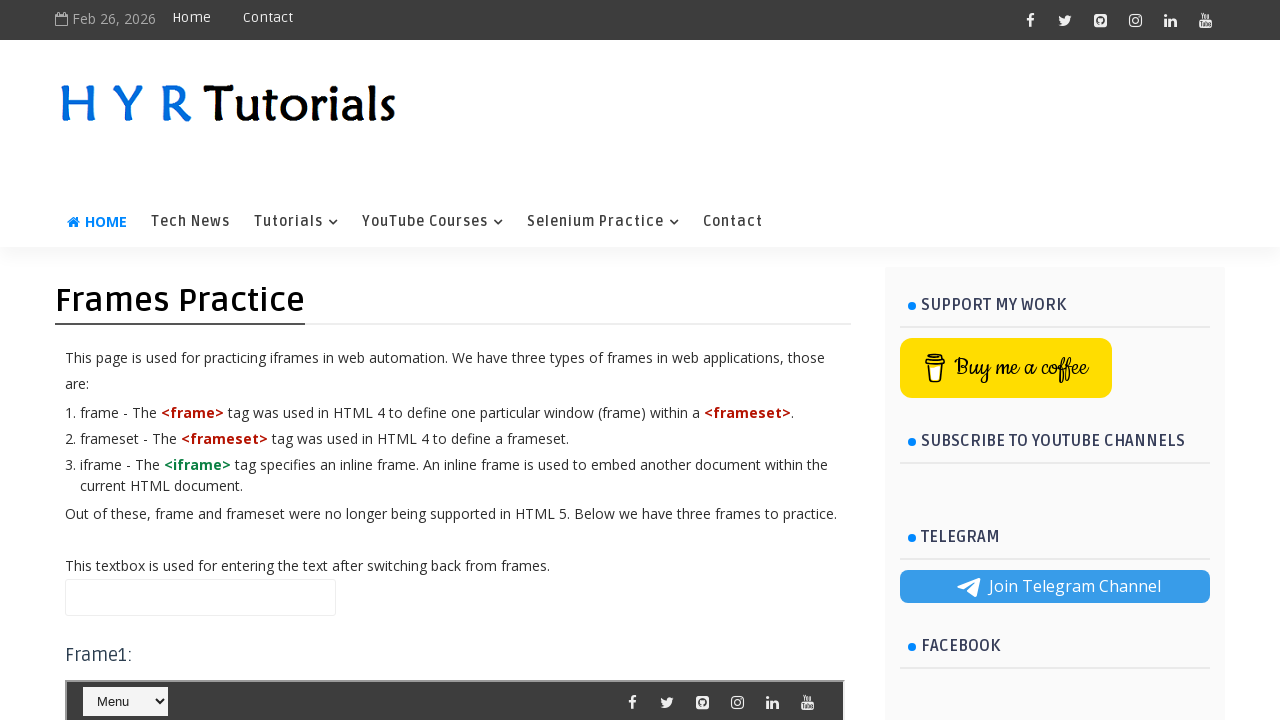

Located and switched to frame1
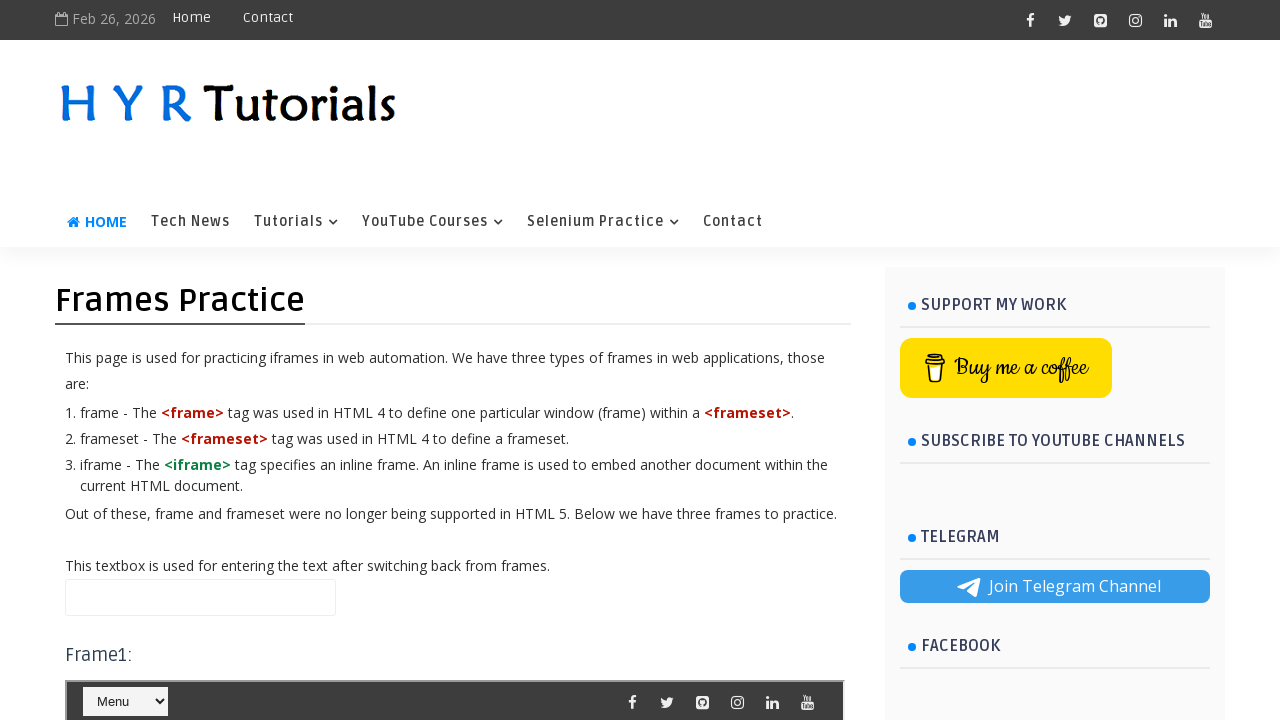

Located dropdown element in frame1
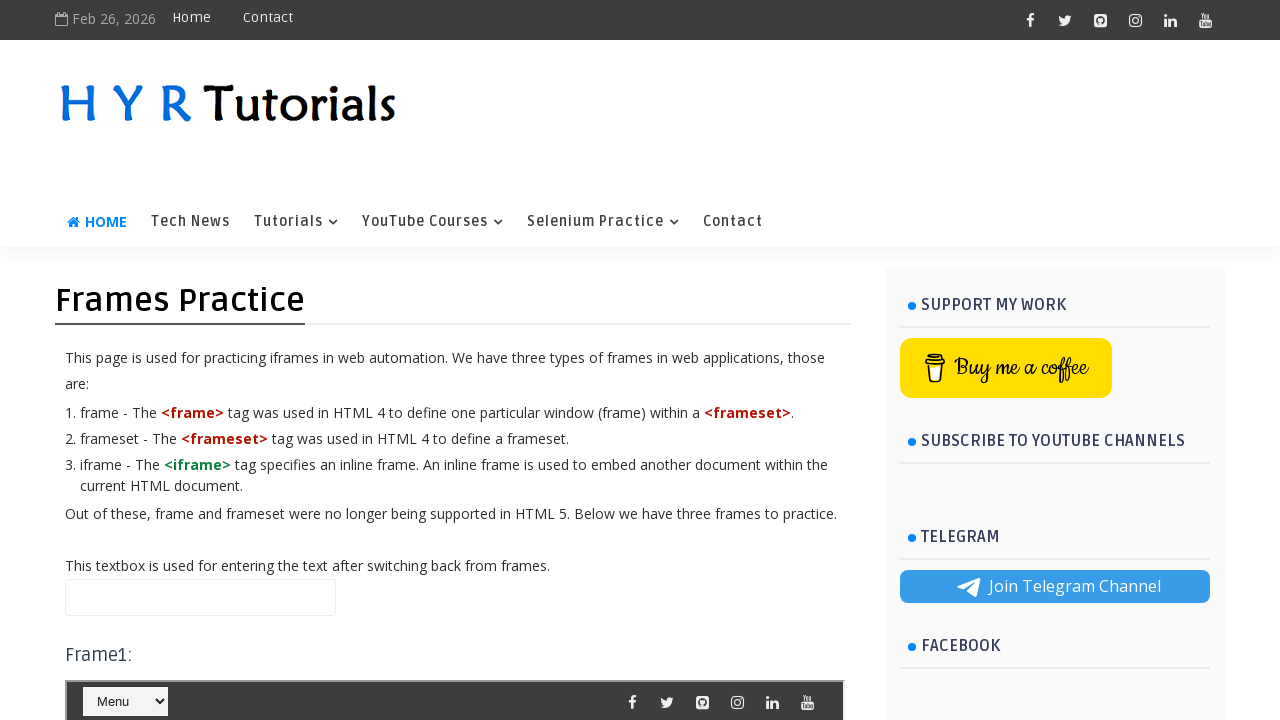

Selected 'Automation Testing' from dropdown in frame1 on xpath=(//select[@id='selectnav1' and @class='selectnav'])[1]
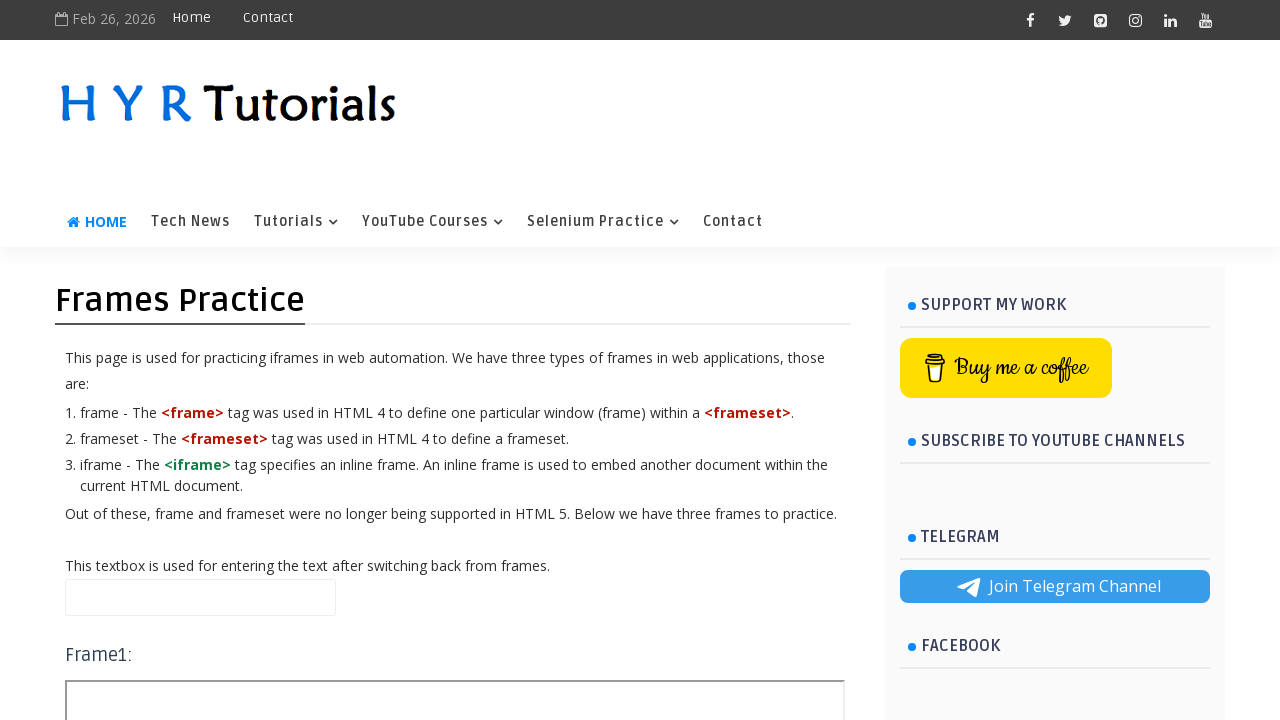

Filled text field with 'java' on main page on xpath=//input[@id='name']
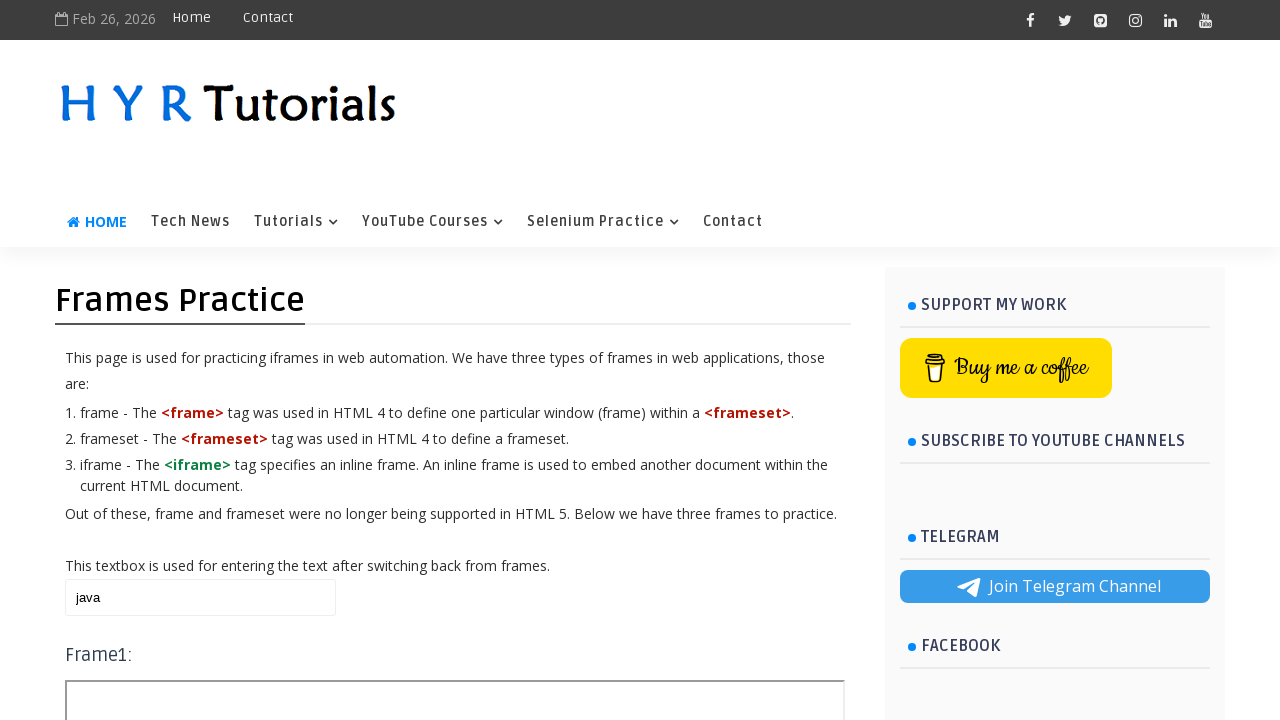

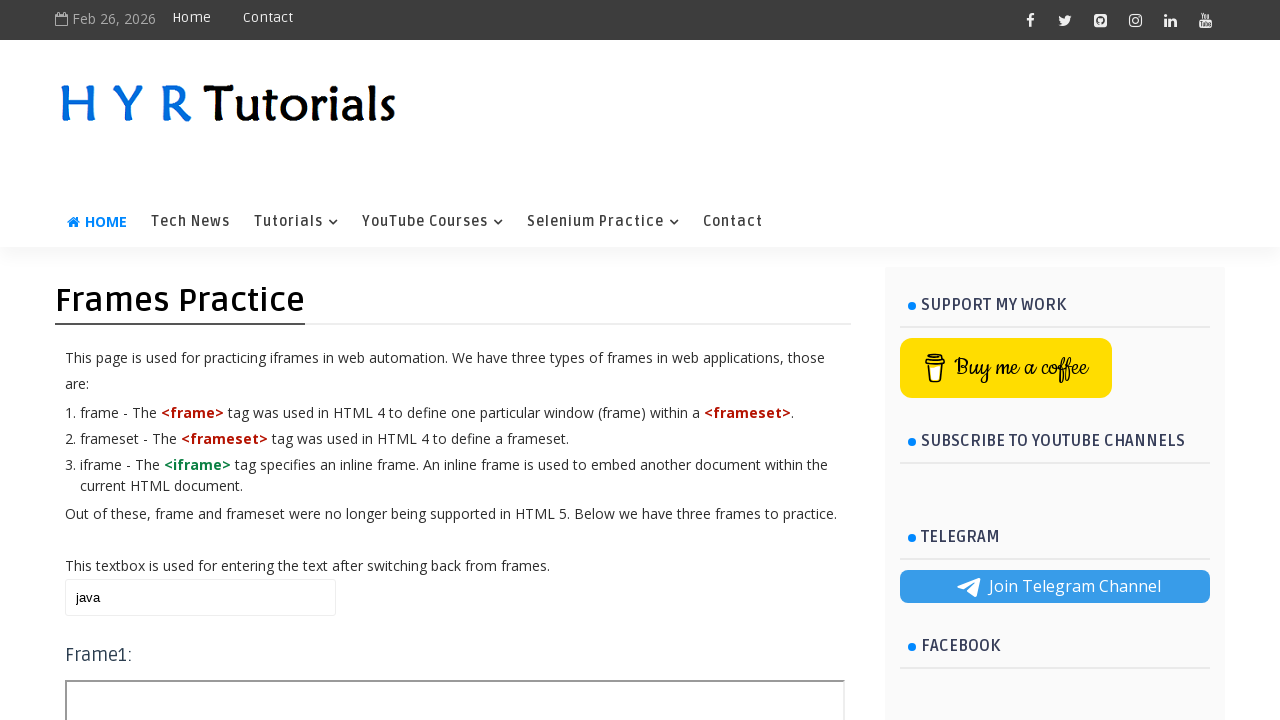